Tests registration form submission by filling in first name, last name, and email fields, then verifying successful registration message

Starting URL: https://suninjuly.github.io/registration1.html

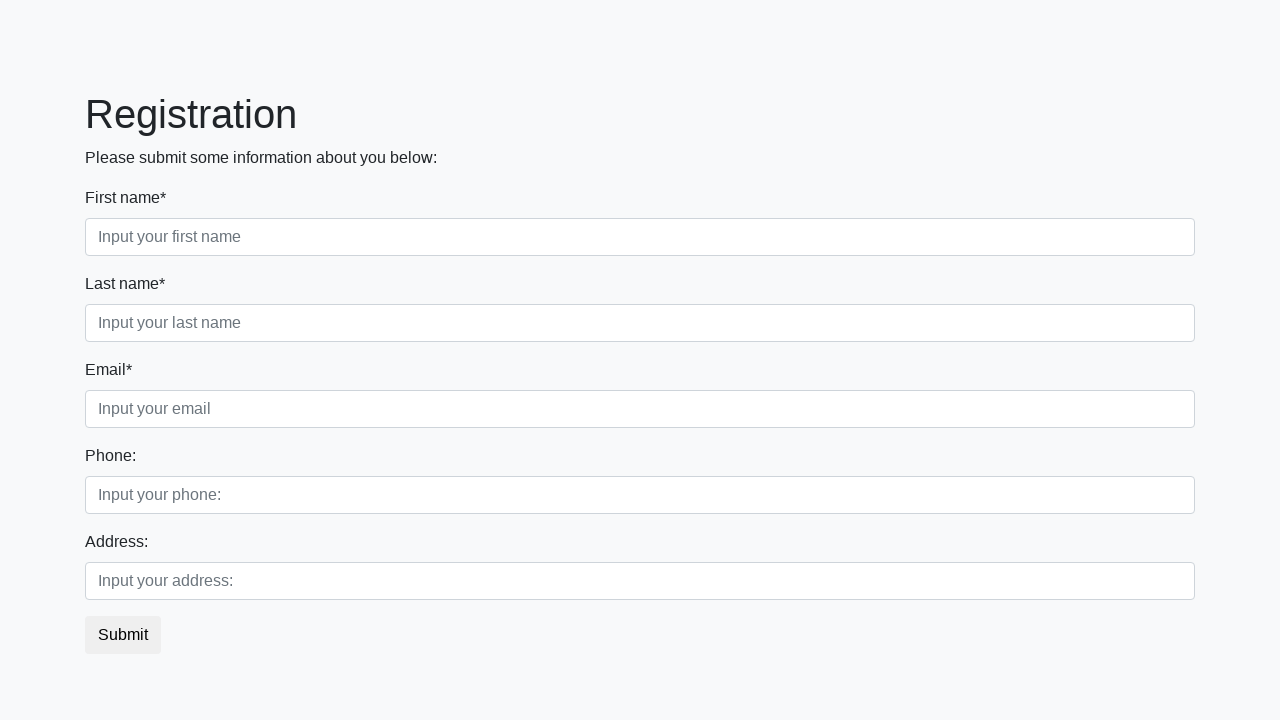

Filled first name field with 'Ivan' on .first_block [class="form-control first"]
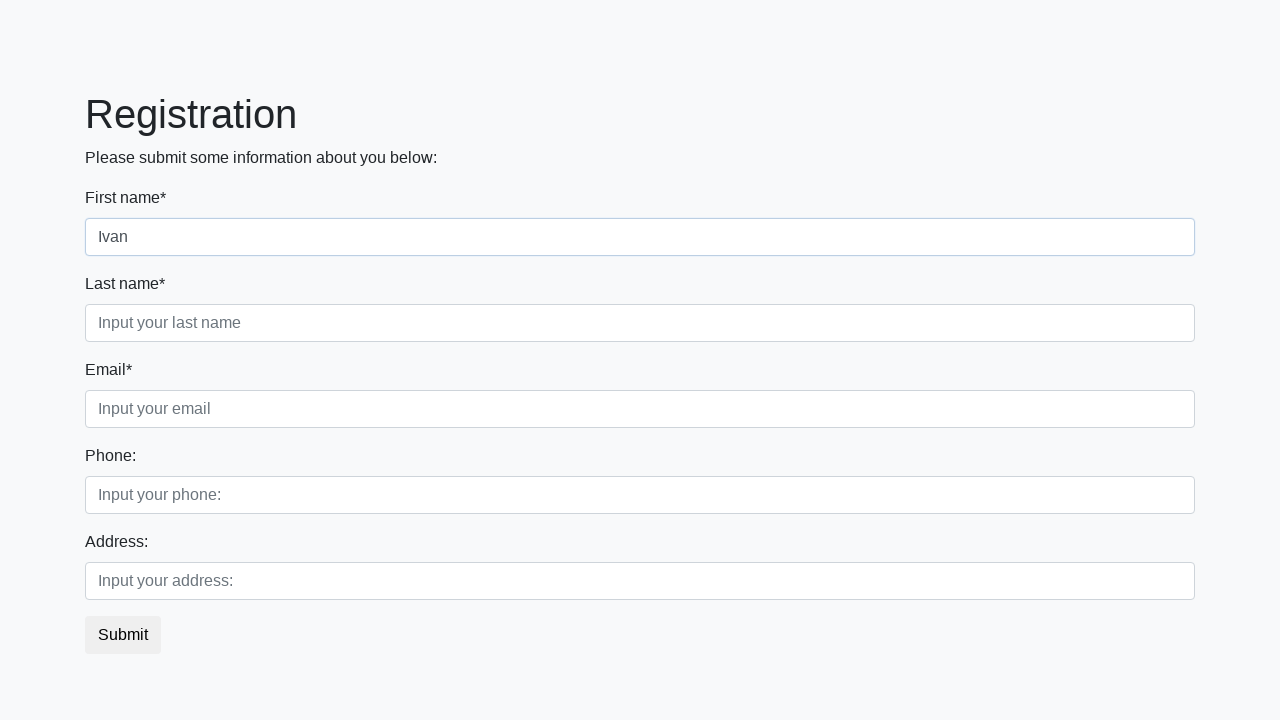

Filled last name field with 'Petrov' on .first_block [class="form-control second"]
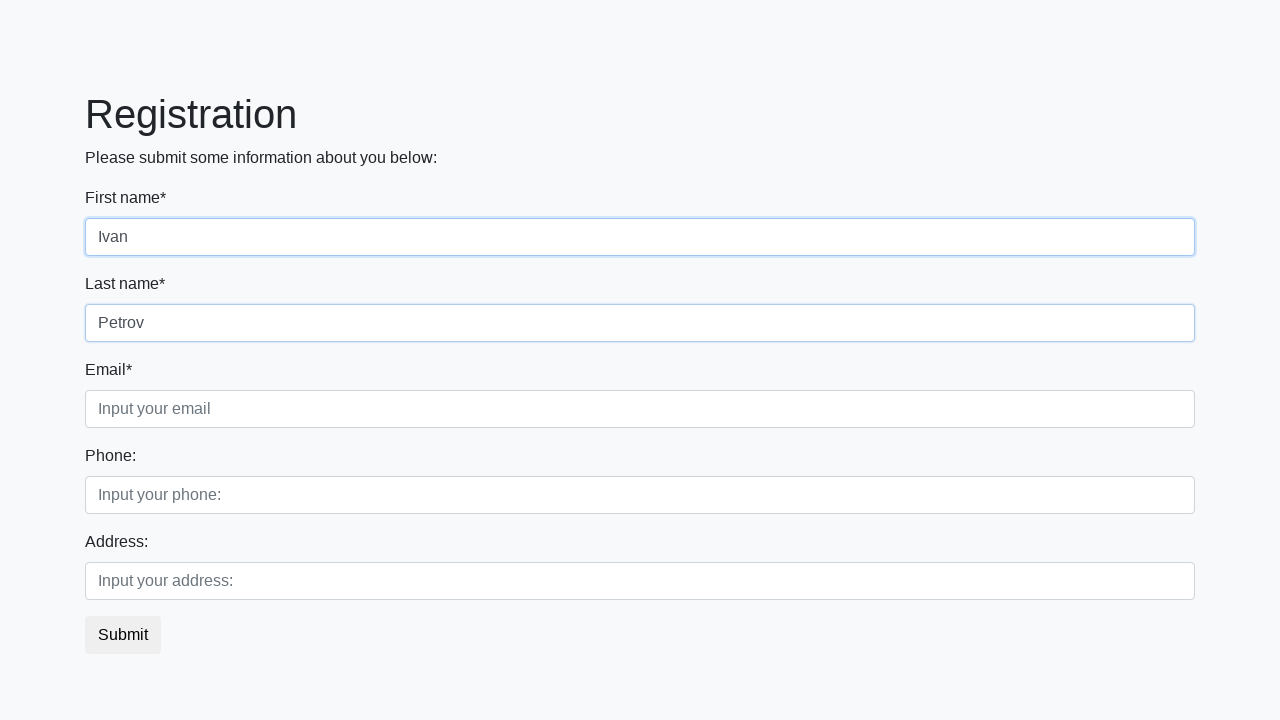

Filled email field with 'ivan.petrov@example.com' on .first_block [class="form-control third"]
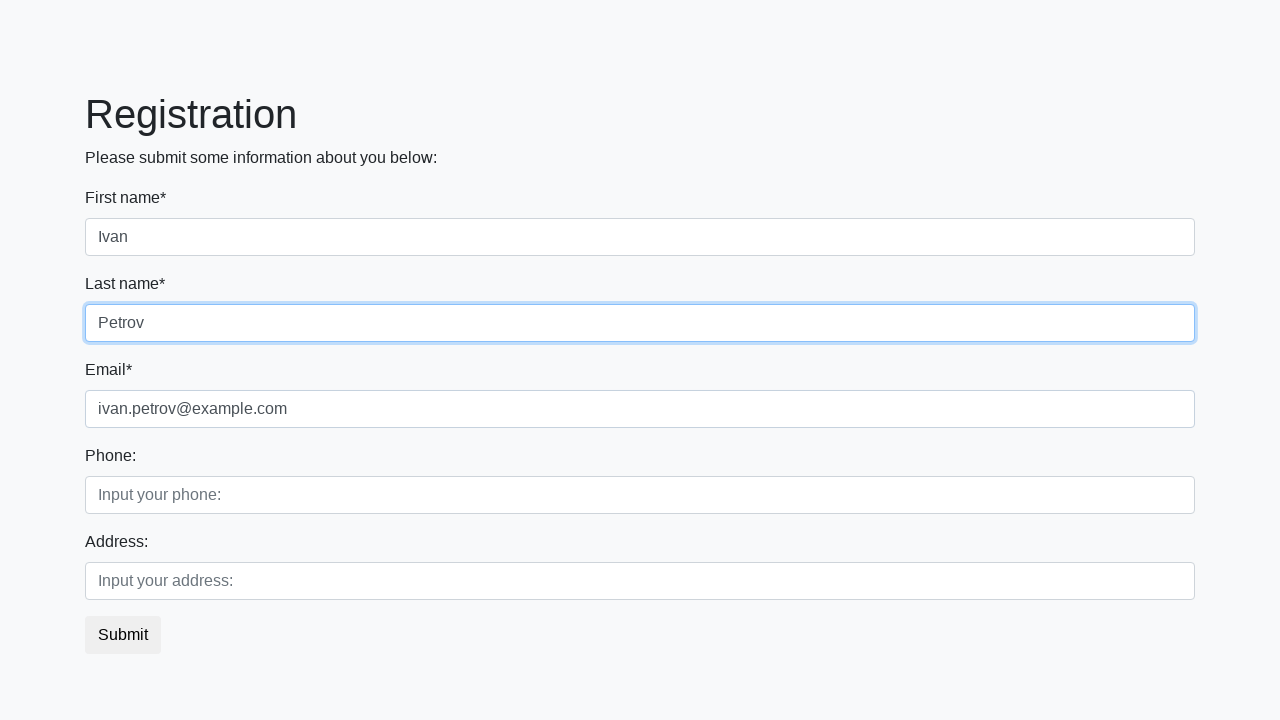

Clicked submit button to register at (123, 635) on [class="btn btn-default"]
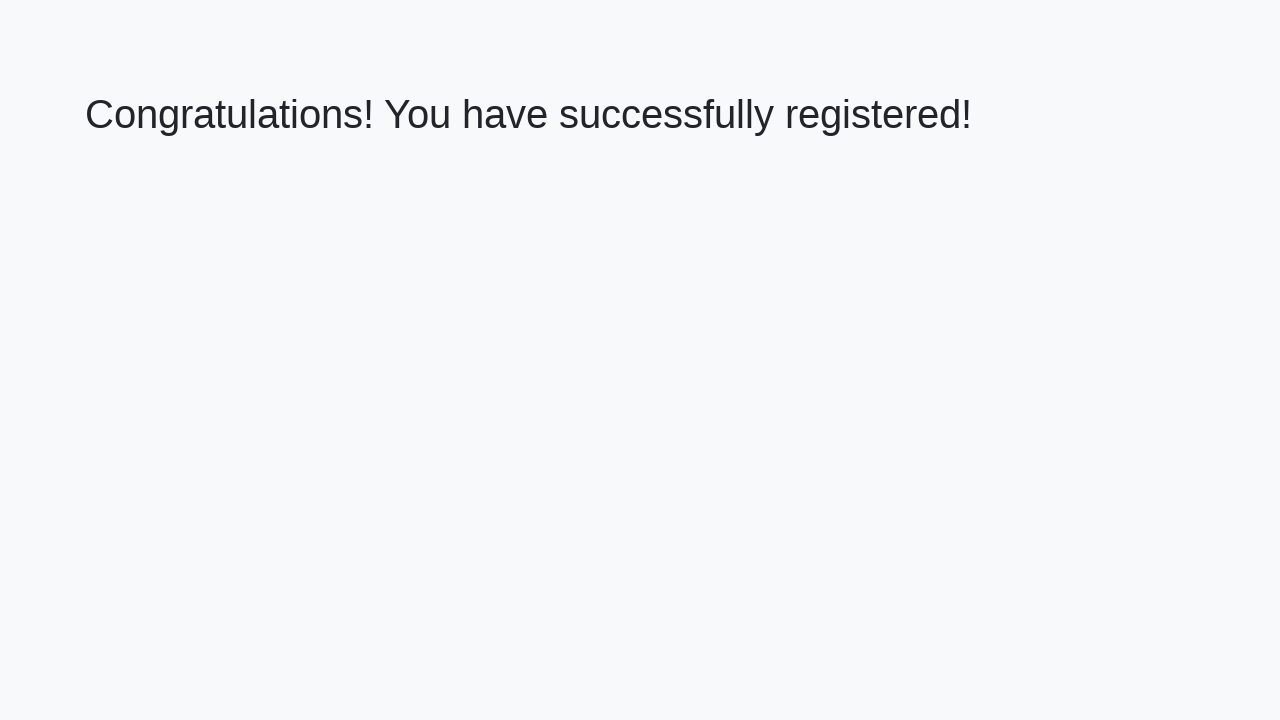

Waited for success message to appear
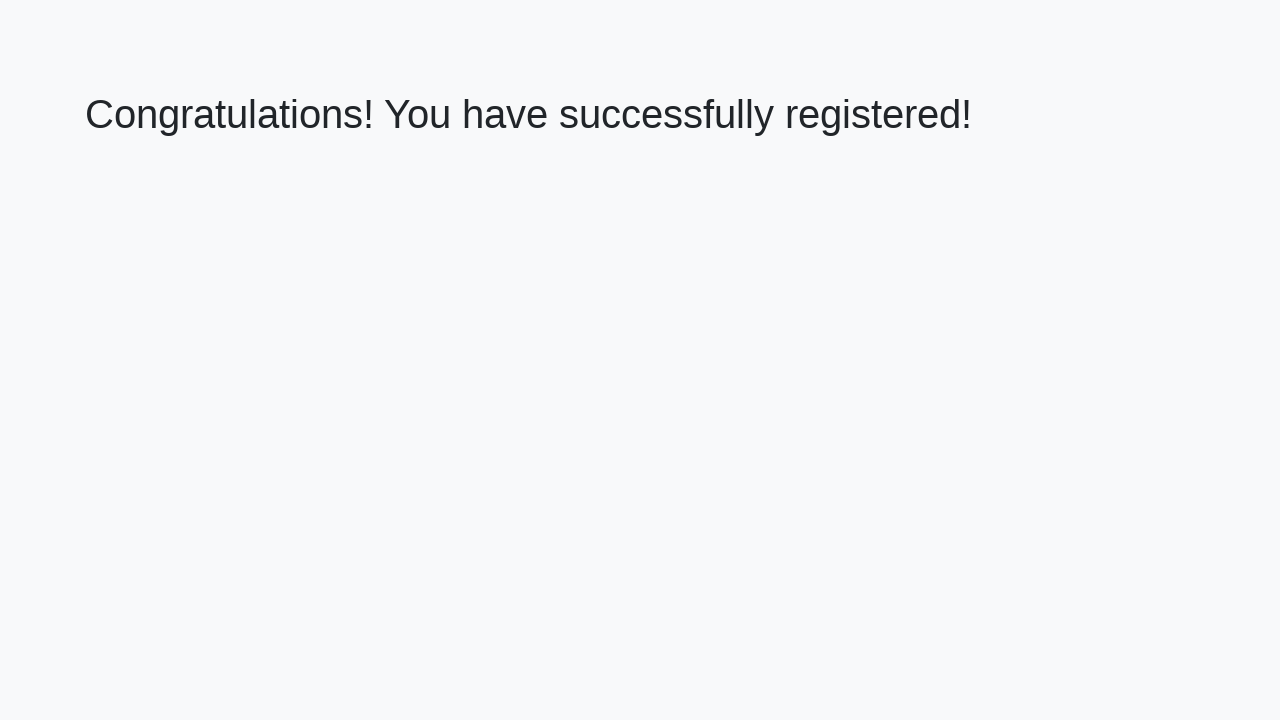

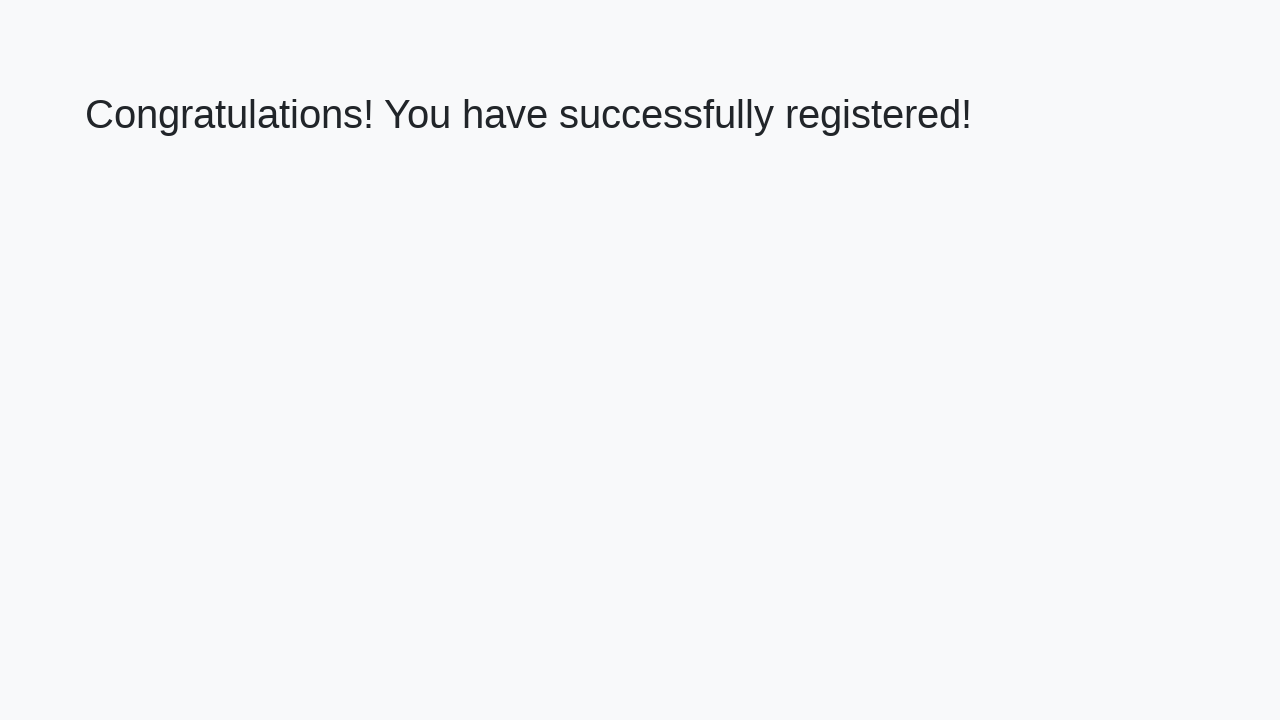